Tests unchecking a pre-checked checkbox

Starting URL: https://bonigarcia.dev/selenium-webdriver-java/web-form.html

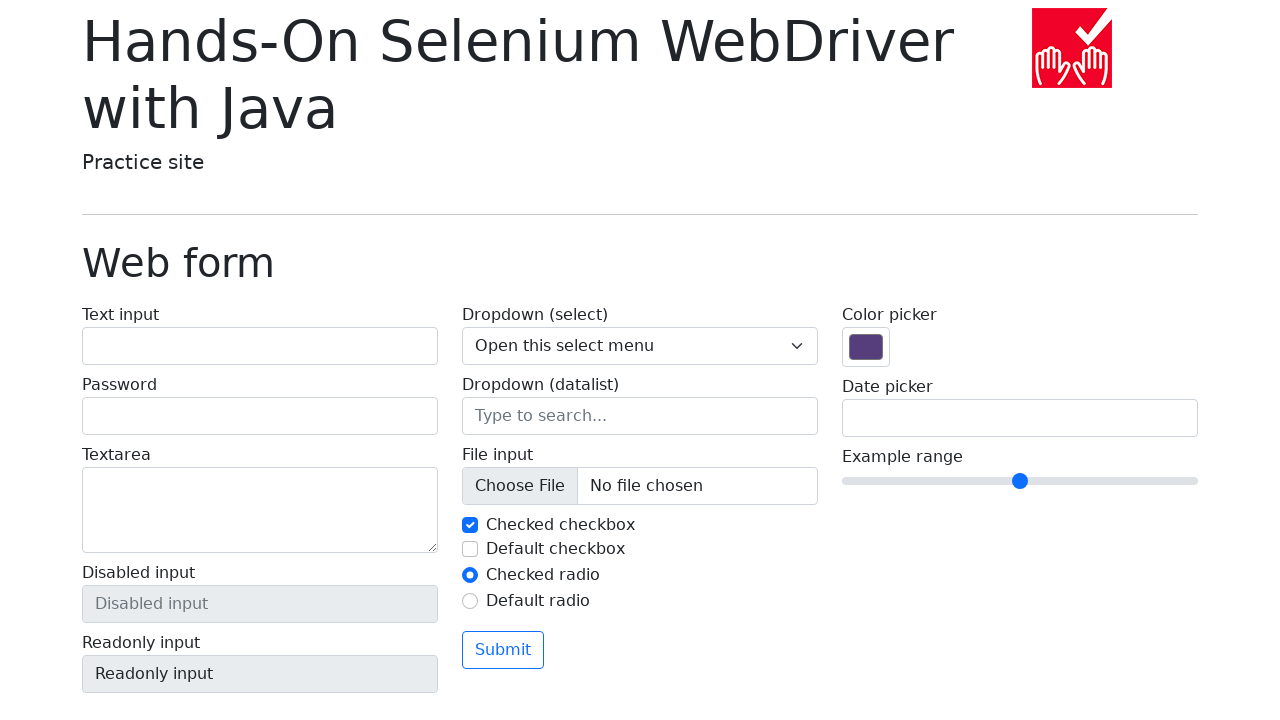

Located the checkbox element with id 'my-check-1'
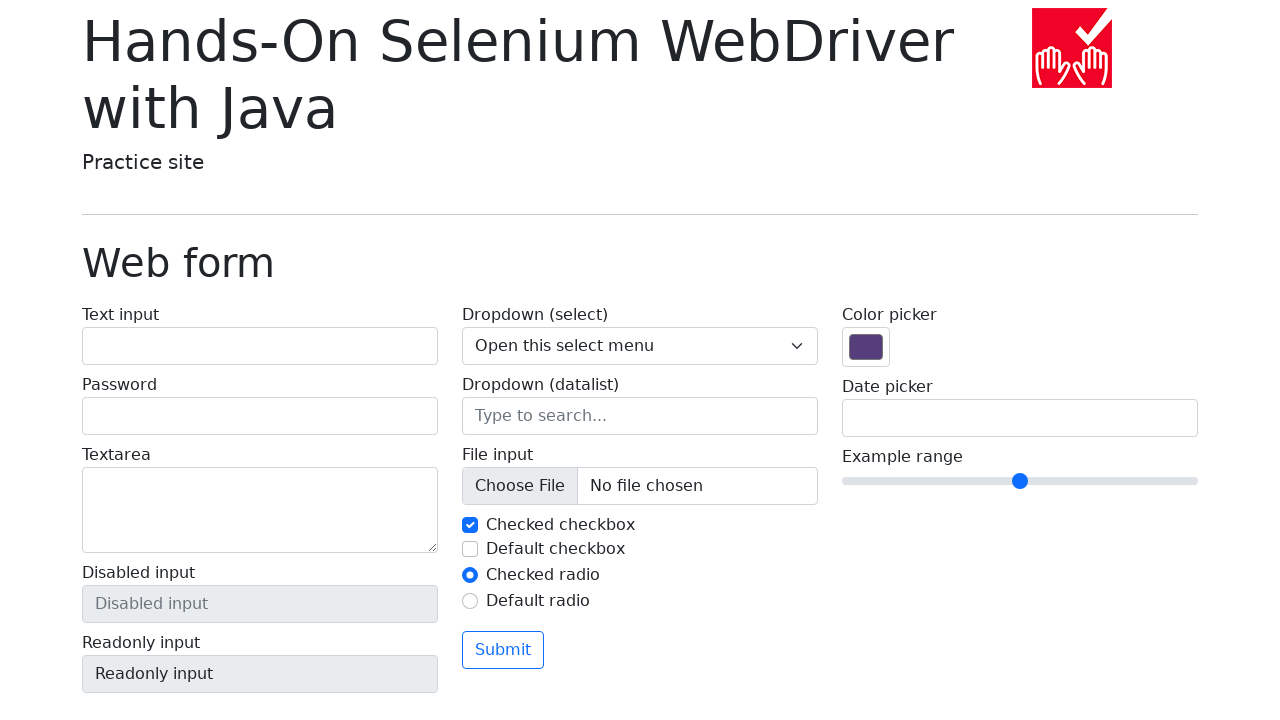

Verified that the checkbox is initially checked
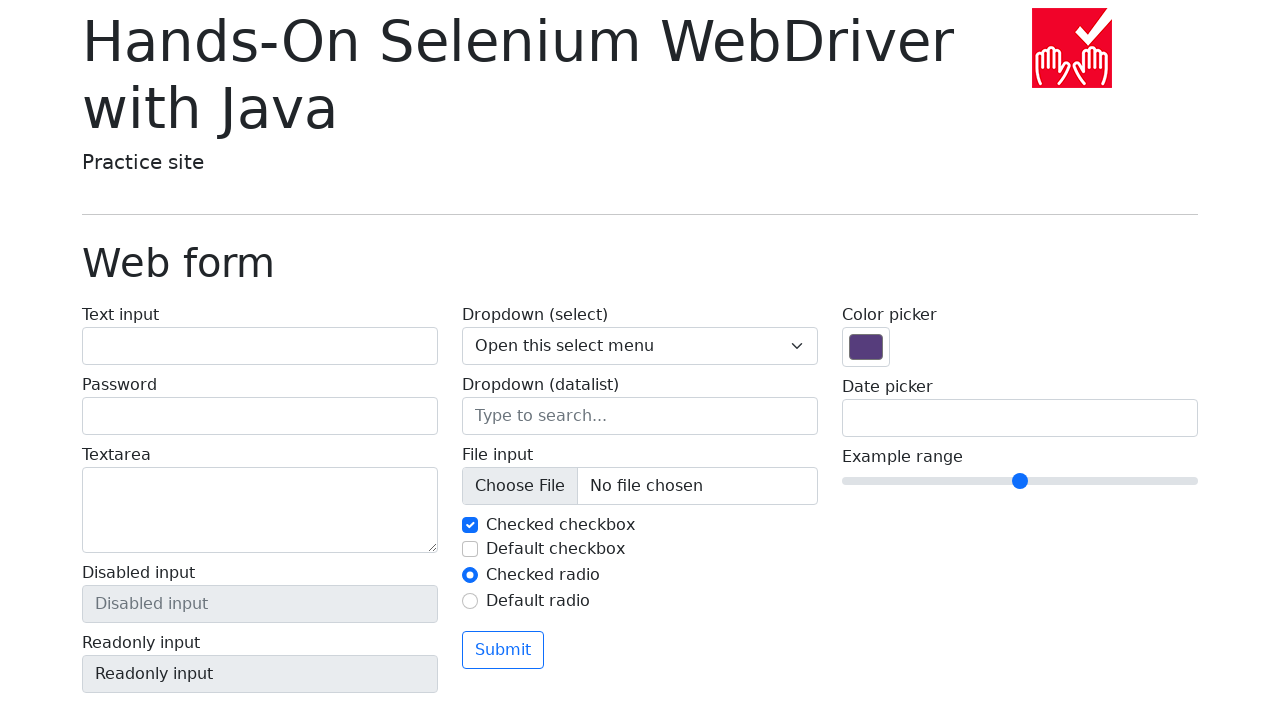

Clicked the checkbox to uncheck it at (470, 525) on input#my-check-1
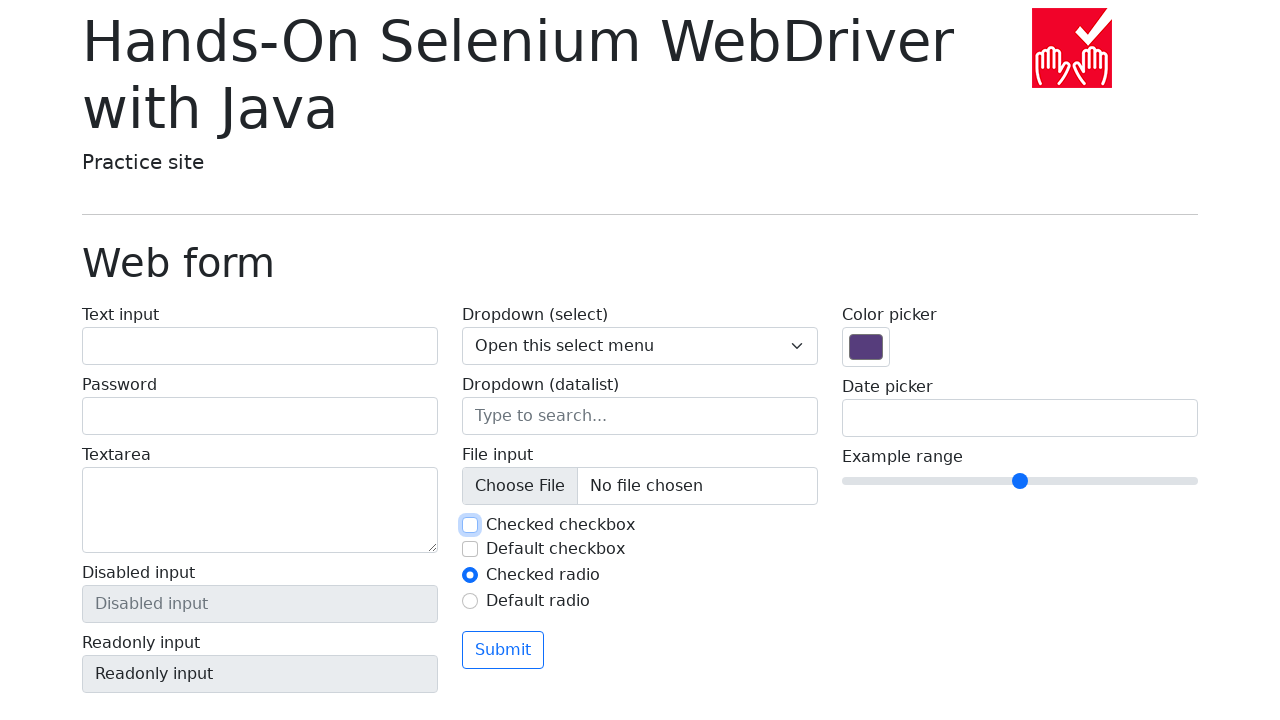

Verified that the checkbox is now unchecked
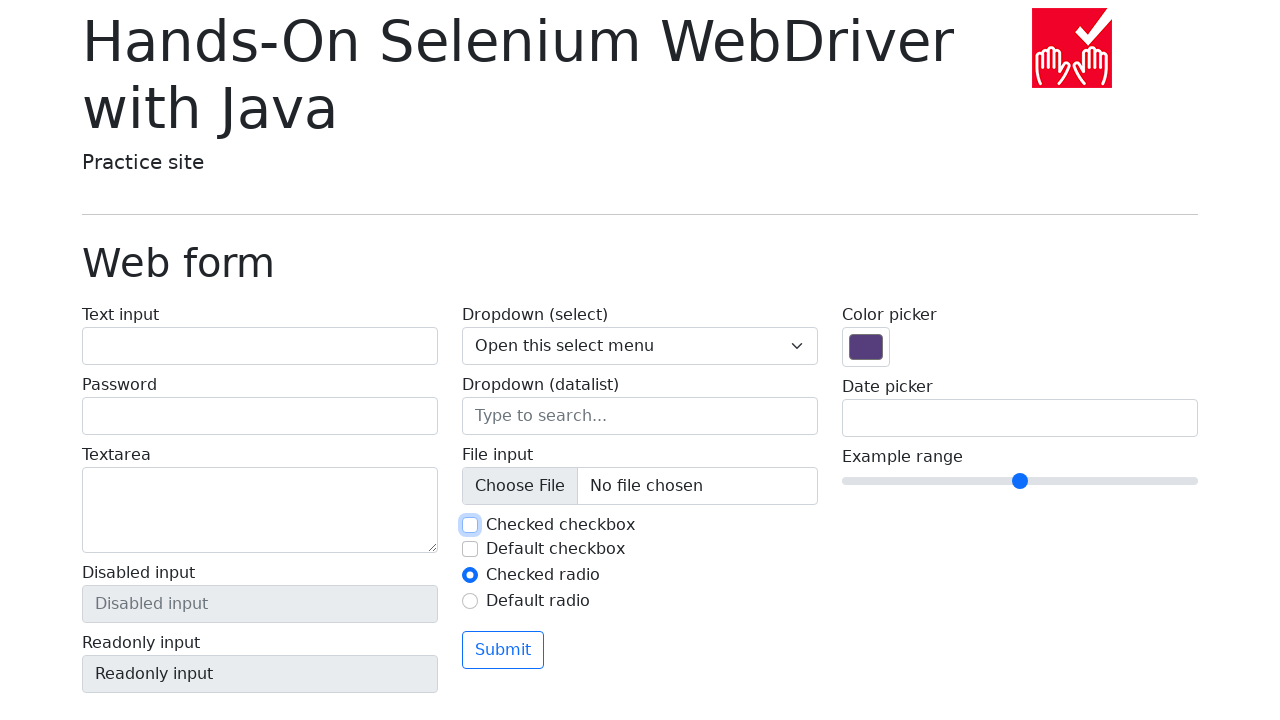

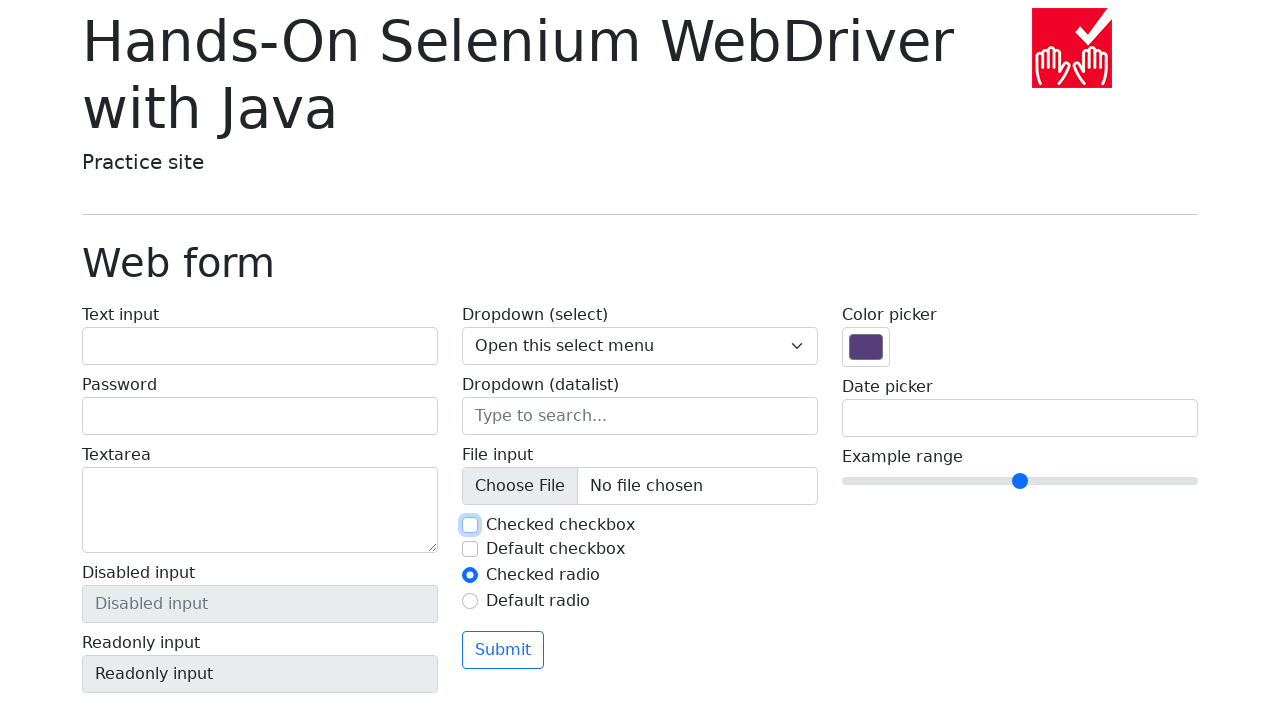